Tests dismissing a JavaScript prompt alert after entering text and verifies the result shows 'null'

Starting URL: https://the-internet.herokuapp.com/javascript_alerts

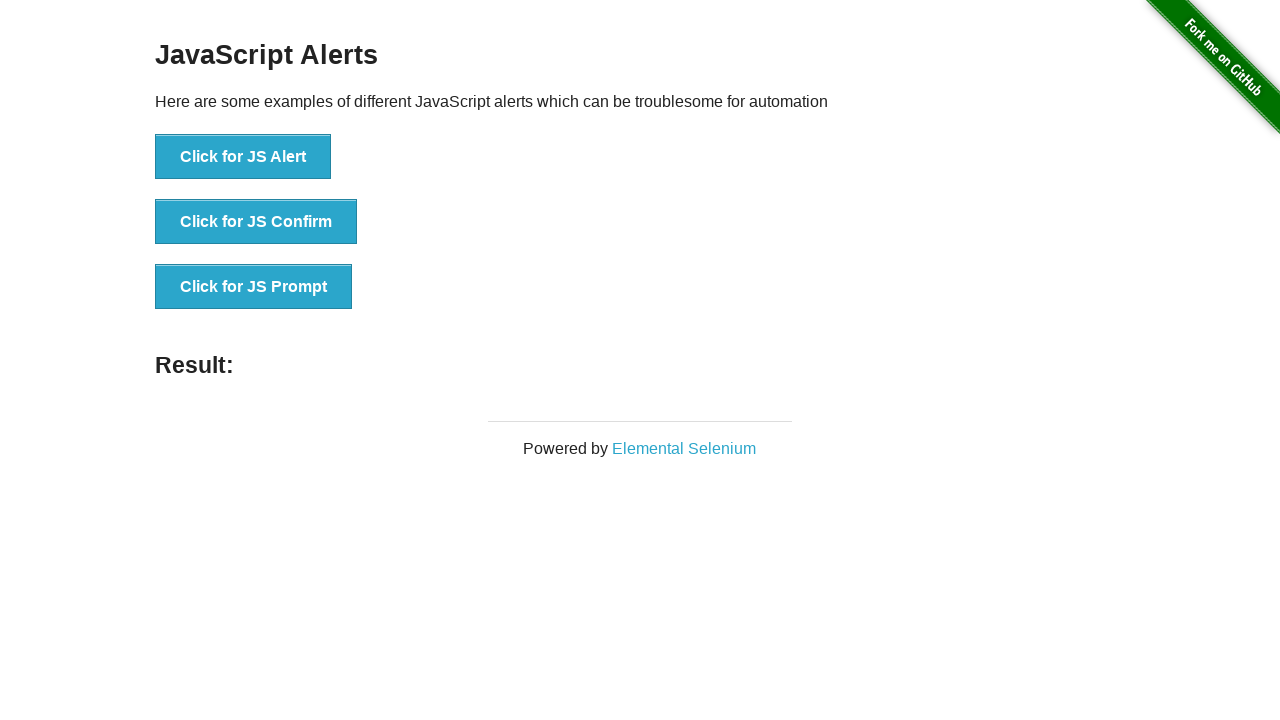

Set up dialog handler to dismiss prompt without entering text
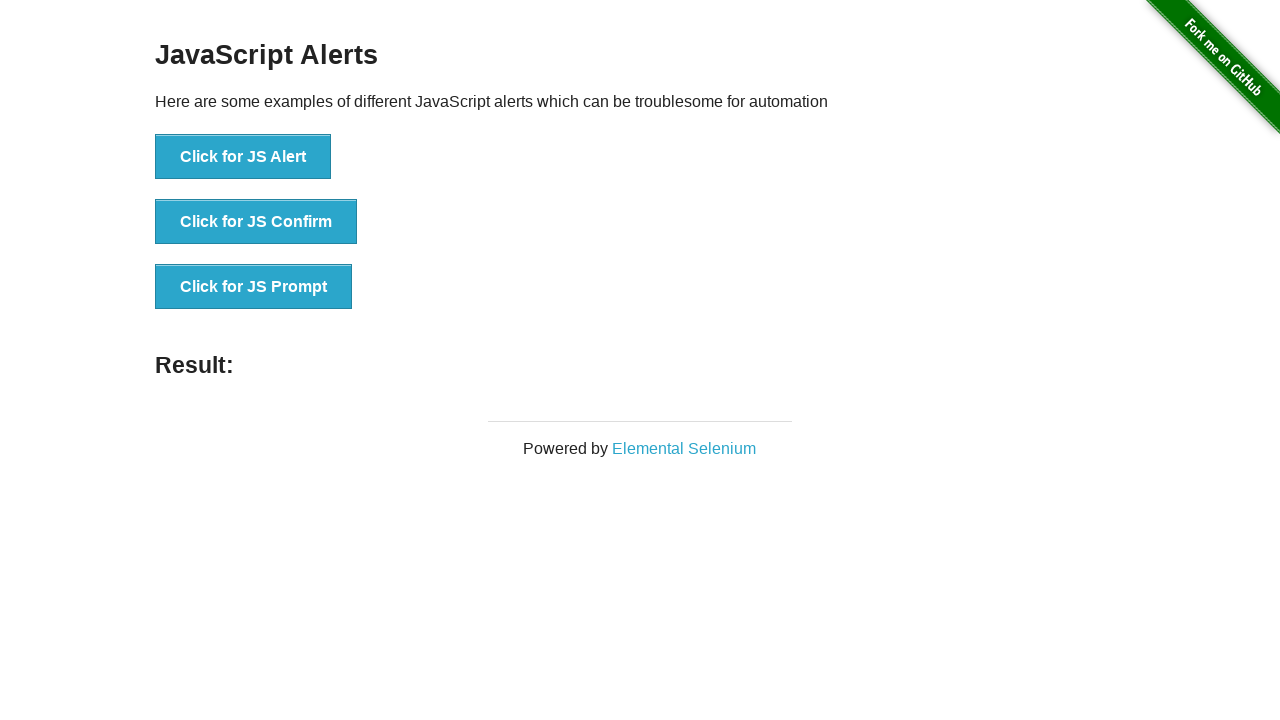

Clicked the JS Prompt button to trigger prompt dialog at (254, 287) on text="Click for JS Prompt"
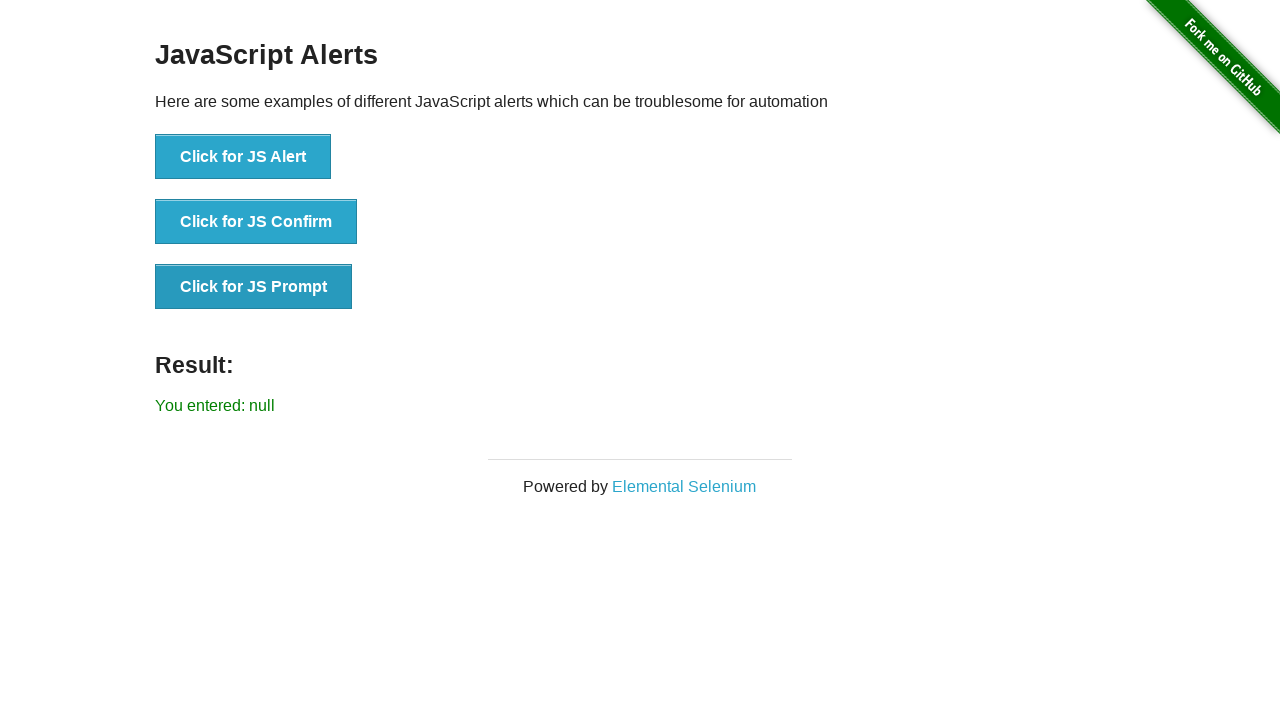

Retrieved result text from result element
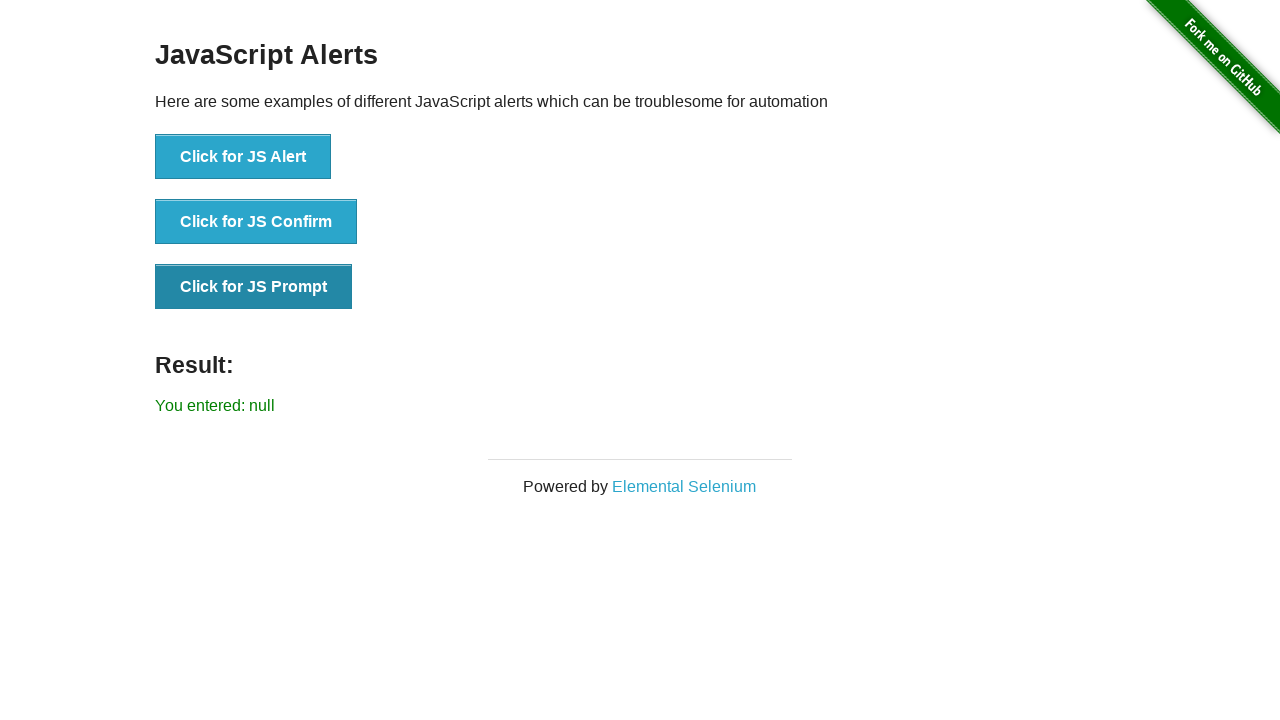

Verified result shows 'You entered: null' after dismissing prompt
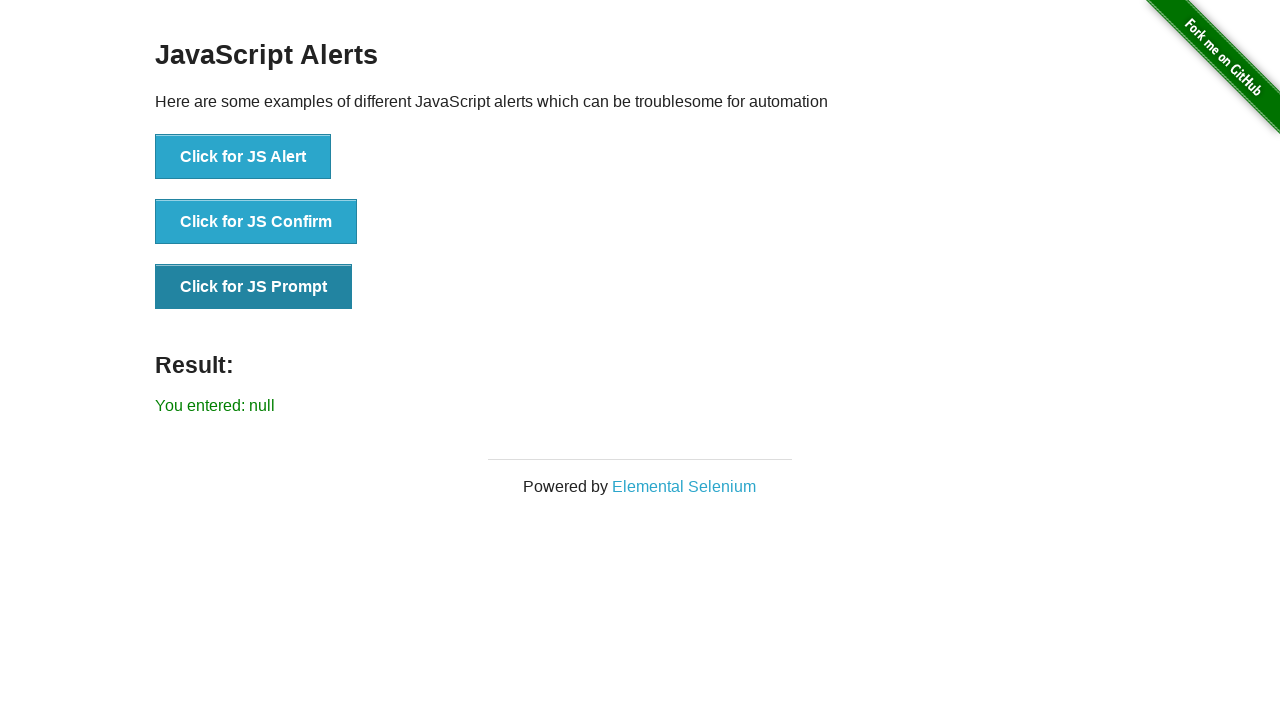

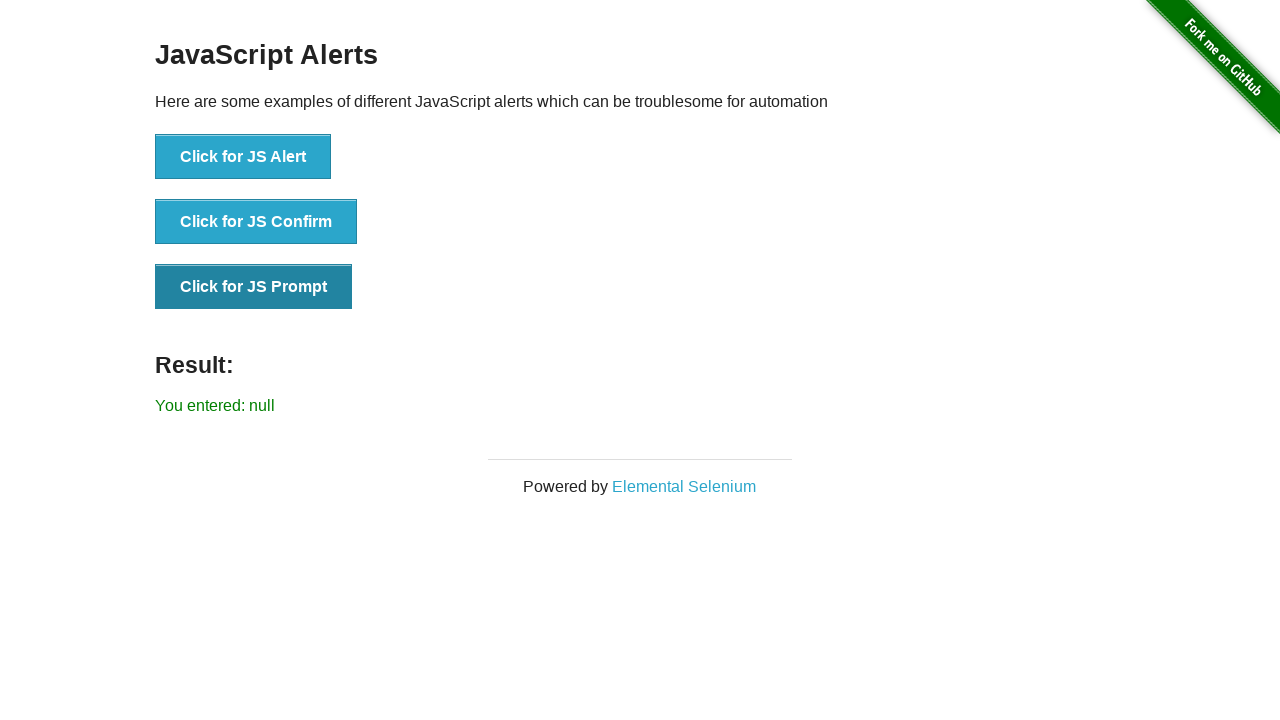